Tests interaction with nested iframes by clicking a tab to switch to multiple frames view, then filling a text input inside a nested iframe (iframe within an iframe), and finally clicking the Home link.

Starting URL: https://demo.automationtesting.in/Frames.html

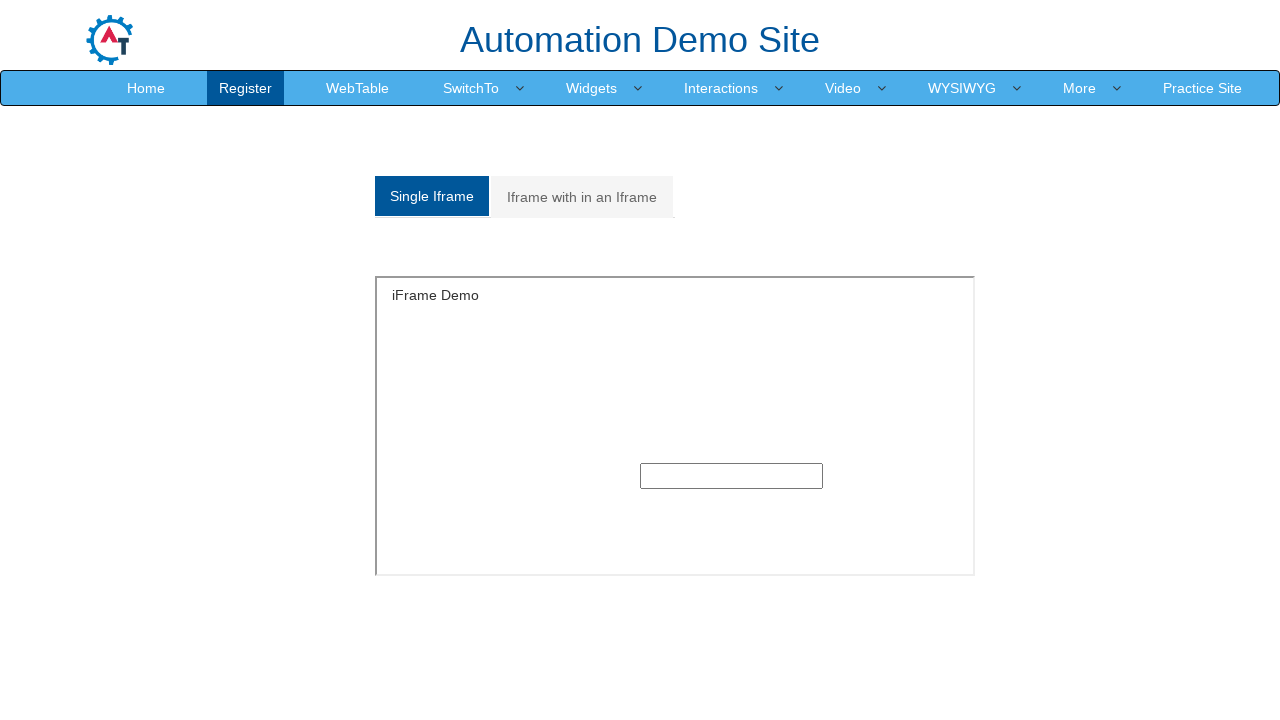

Clicked 'Iframe with in an Iframe' tab to switch to multiple frames view at (582, 197) on xpath=//a[text()='Iframe with in an Iframe']
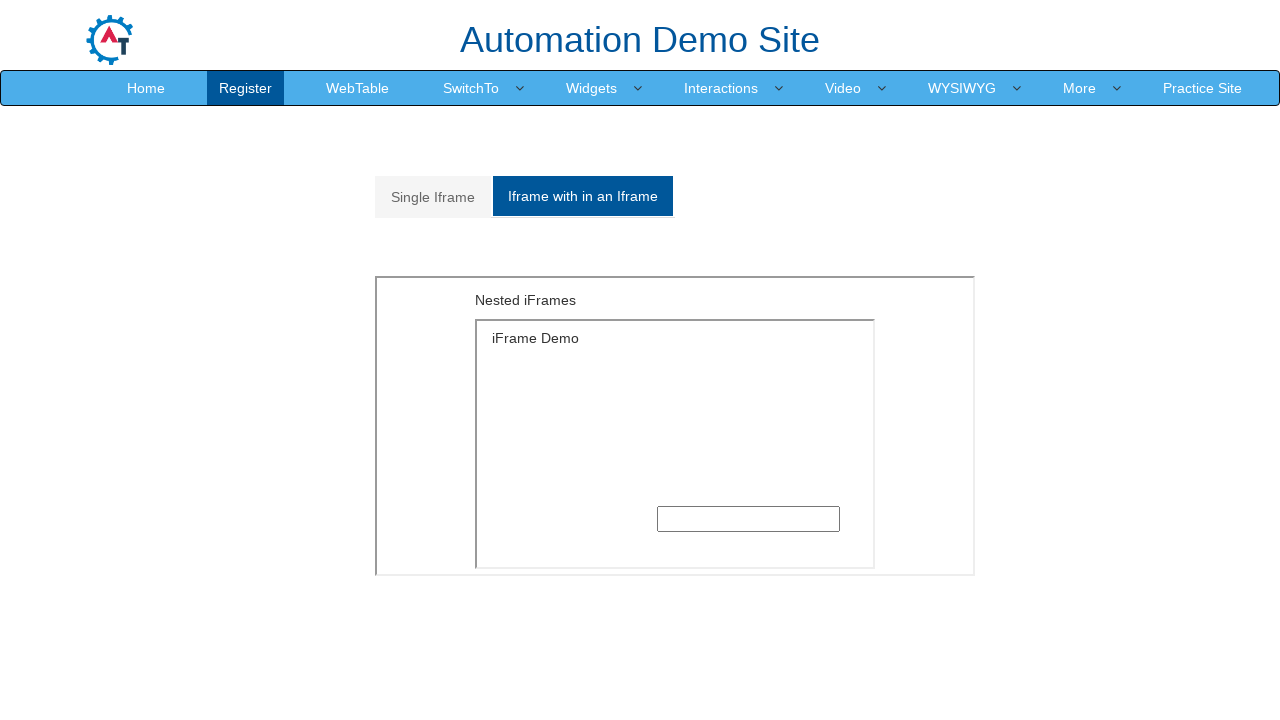

Located outer iframe containing MultipleFrames.html
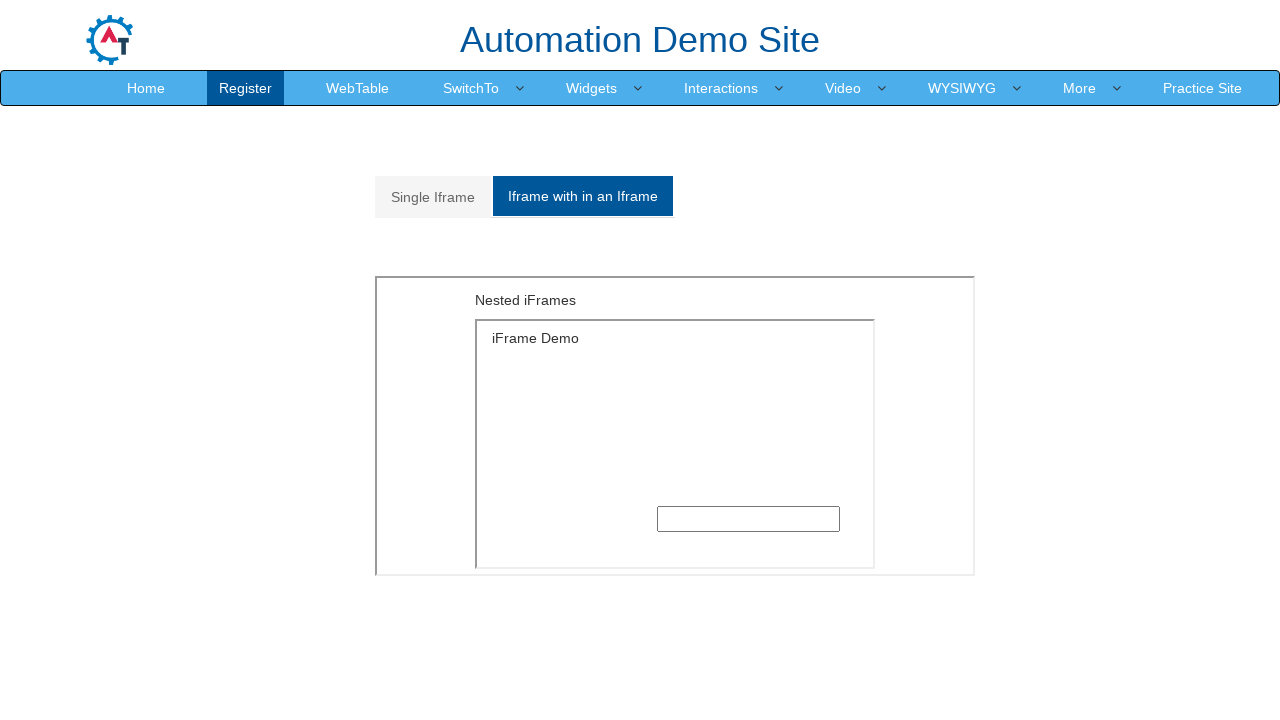

Located nested iframe containing SingleFrame.html within the main frame
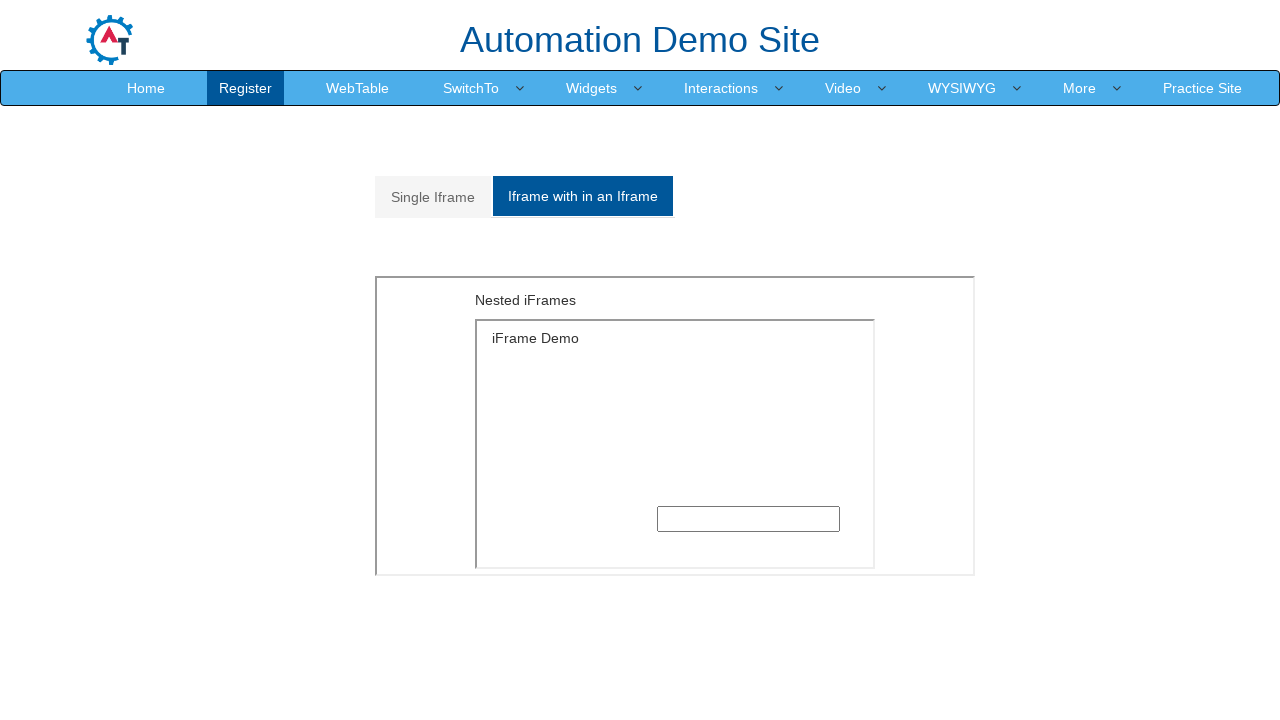

Located text input element inside nested iframe
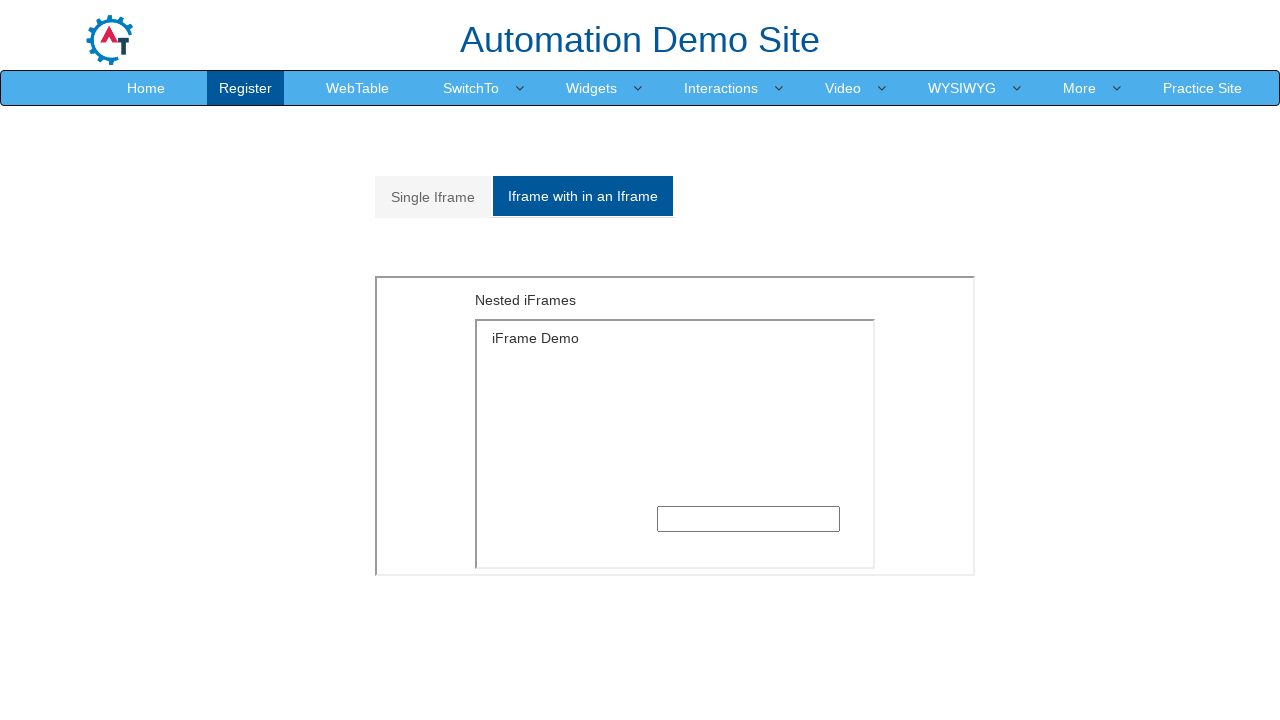

Filled text input inside nested iframe with 'multiframe' on xpath=//iframe[@src='MultipleFrames.html'] >> internal:control=enter-frame >> xp
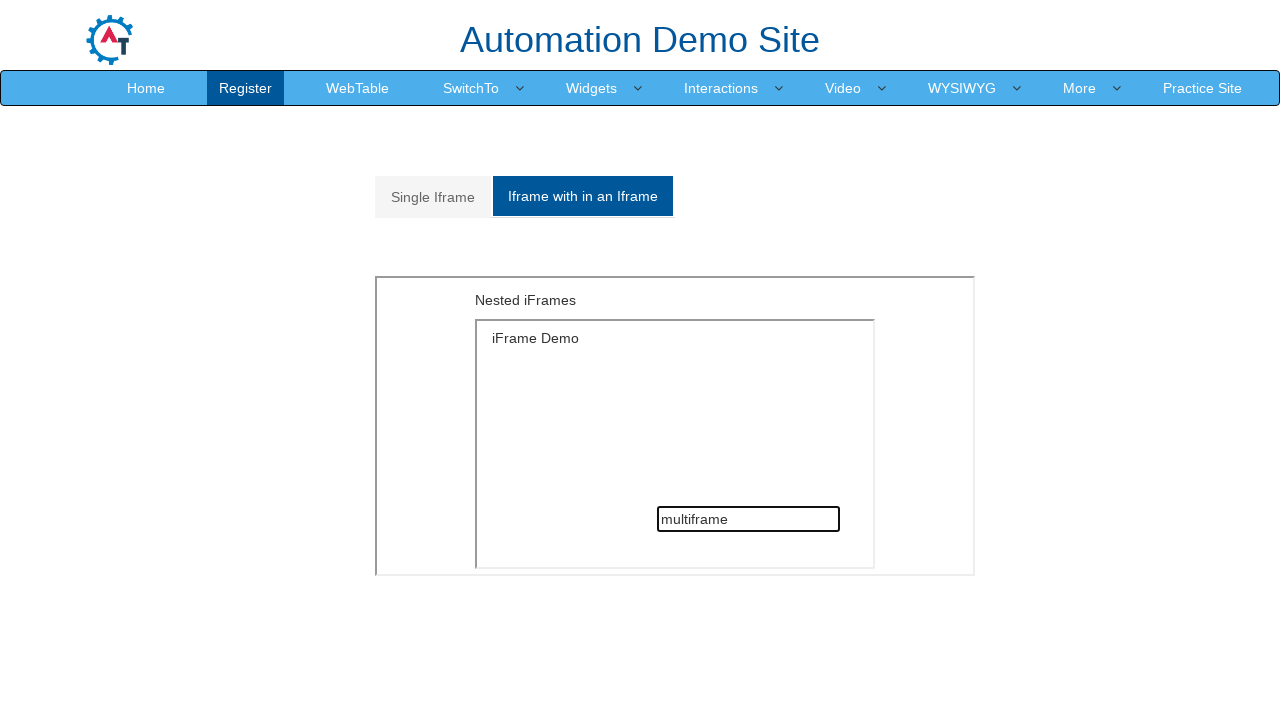

Clicked Home link to return at (146, 88) on xpath=//a[text()='Home']
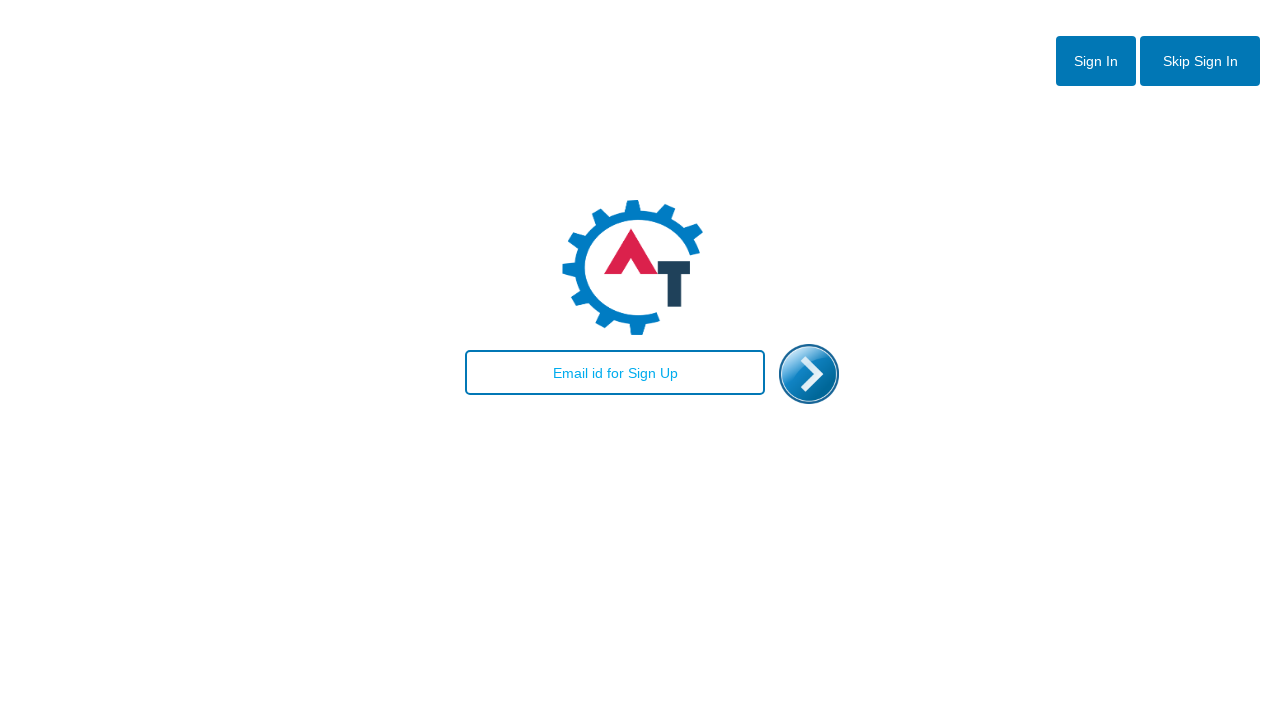

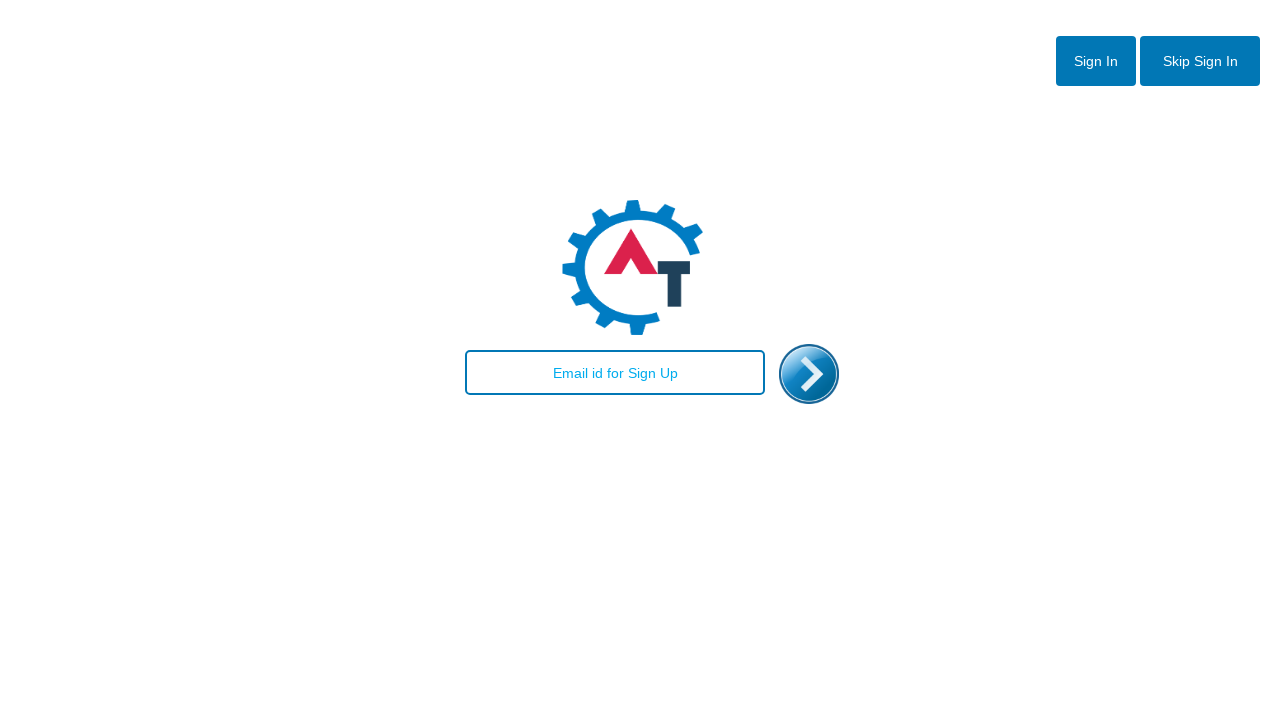